Tests the NEWS & EVENTS section navigation and scrolls through the content

Starting URL: https://colab.humanbrain.in/

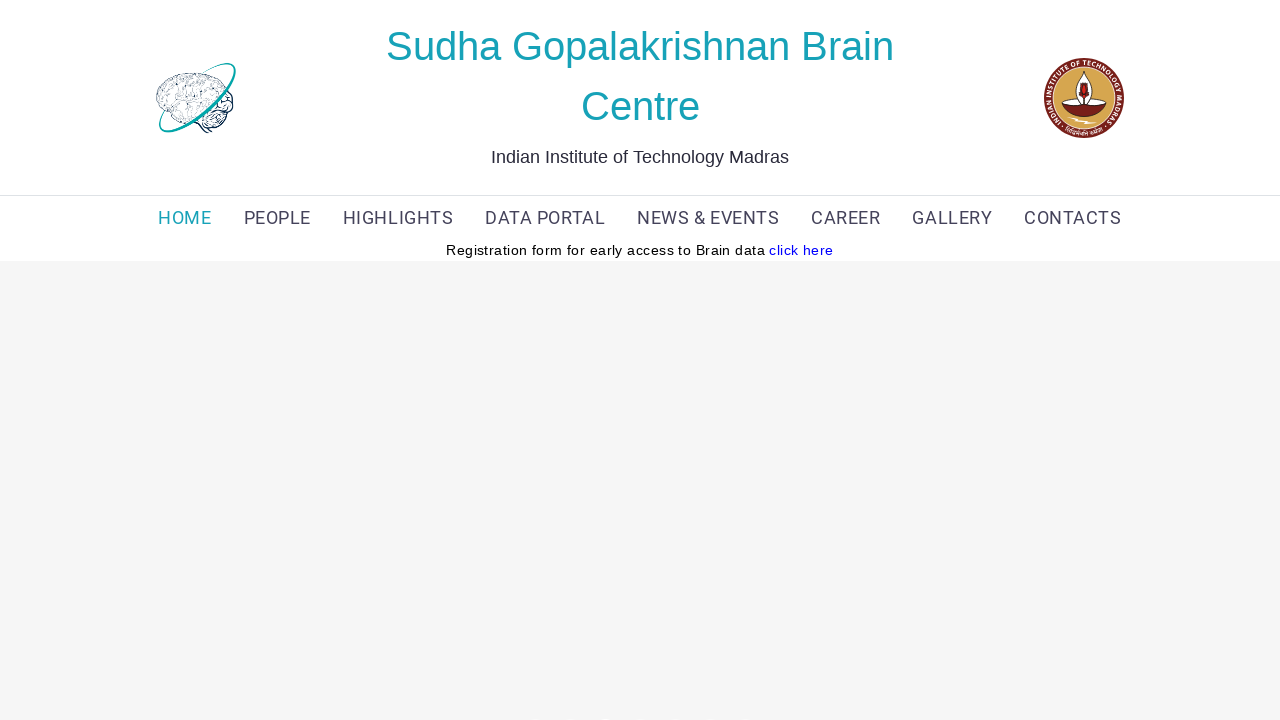

Clicked on NEWS & EVENTS link at (708, 218) on xpath=(//a[text()='NEWS & EVENTS'])[1]
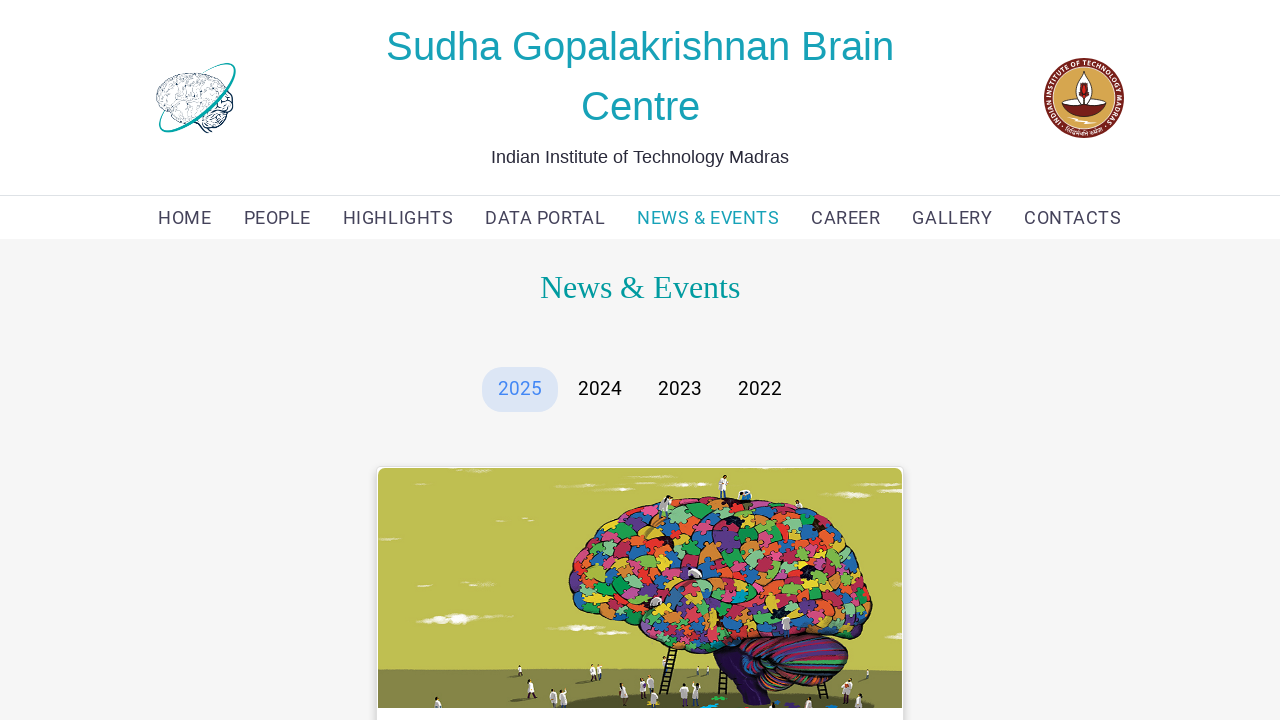

Scrolled to bottom of page to view all NEWS & EVENTS content
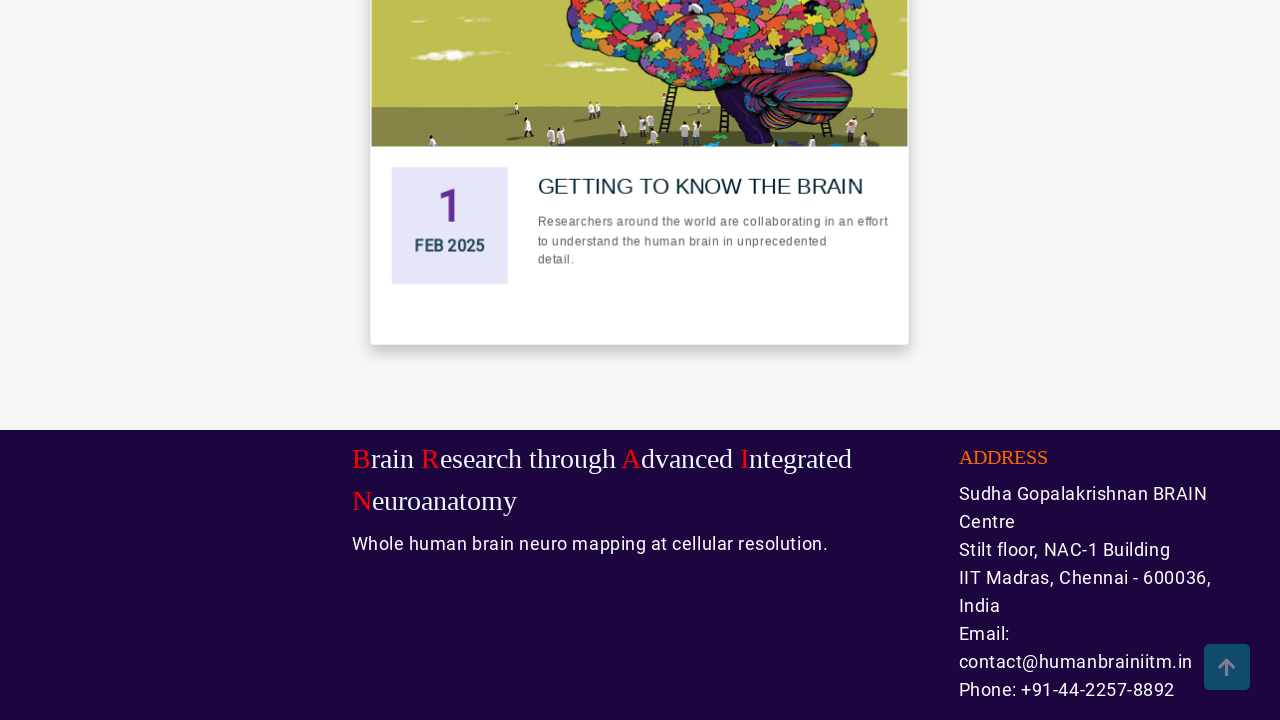

Scrolled back to top of NEWS & EVENTS section
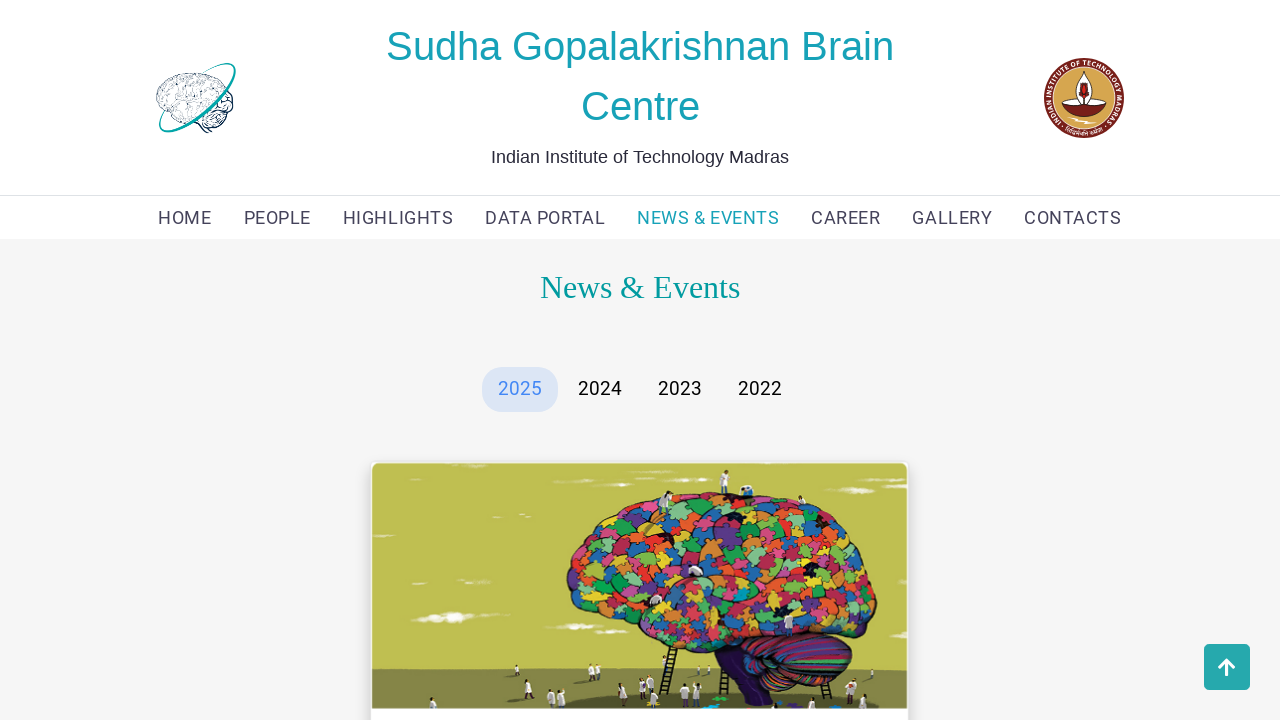

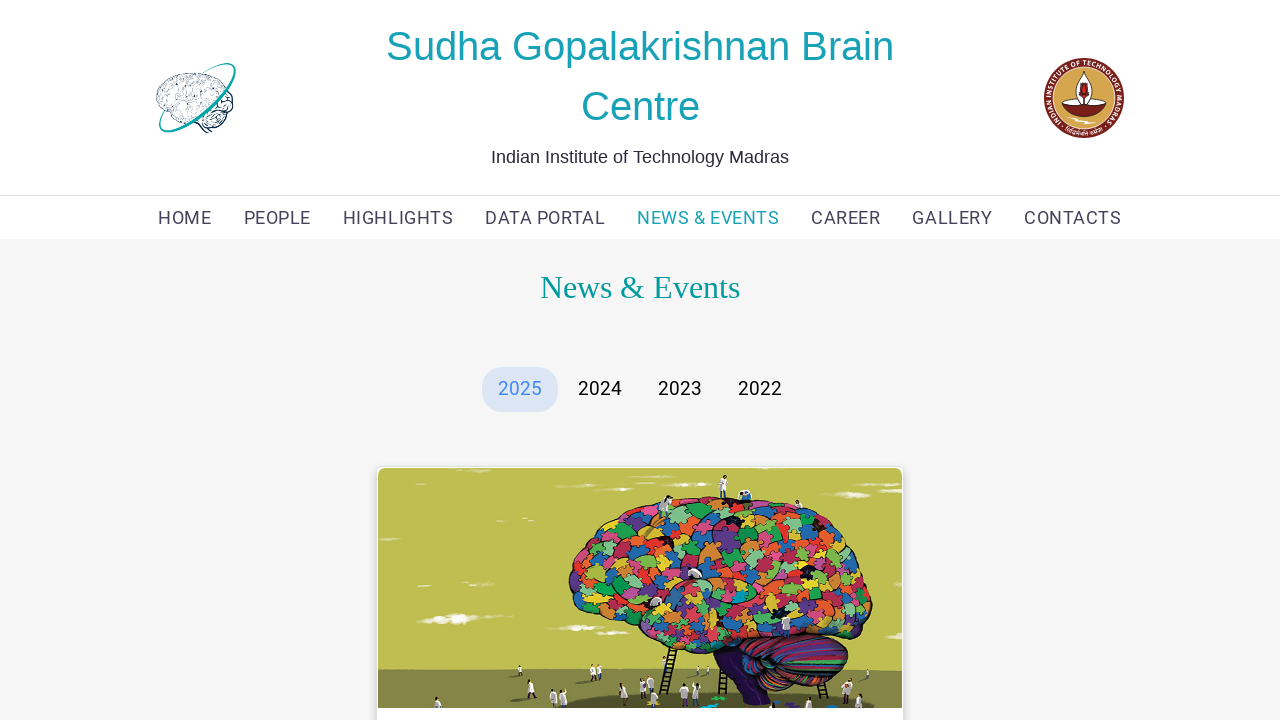